Automates playing the slither.io game by clicking the play button and controlling the snake with mouse movements

Starting URL: https://slither.io

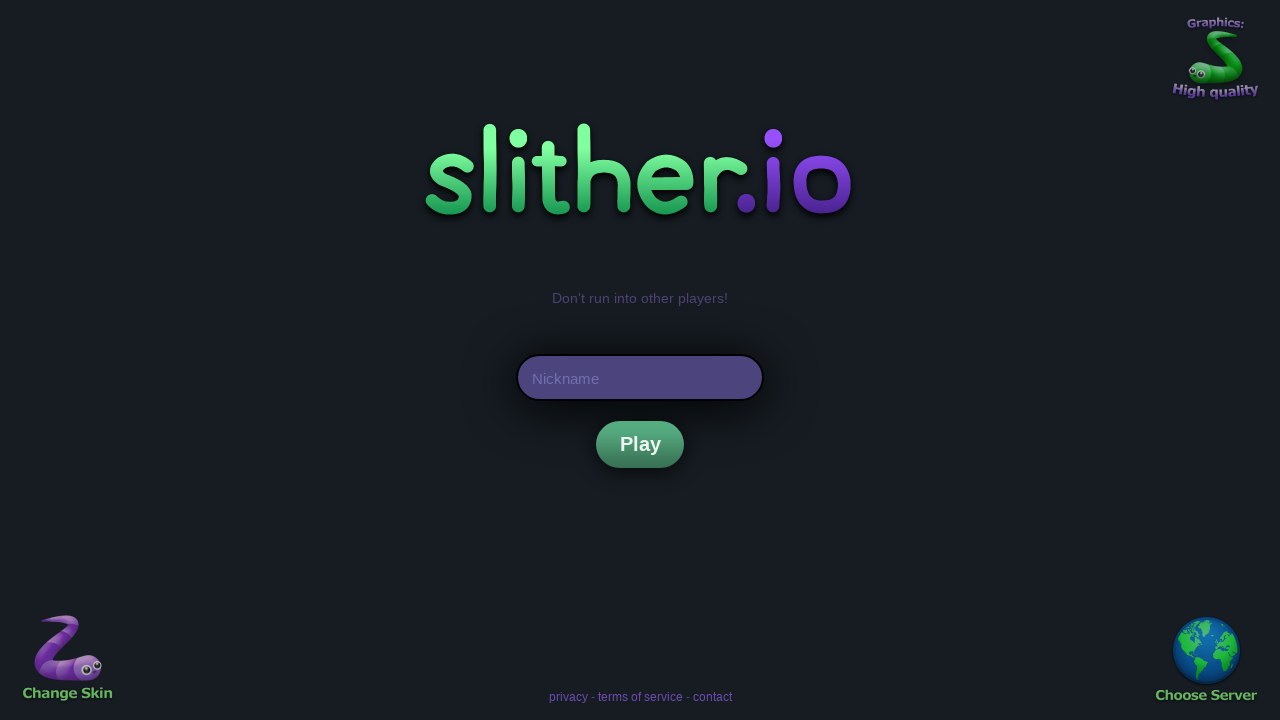

Located all play button elements with class .nsi
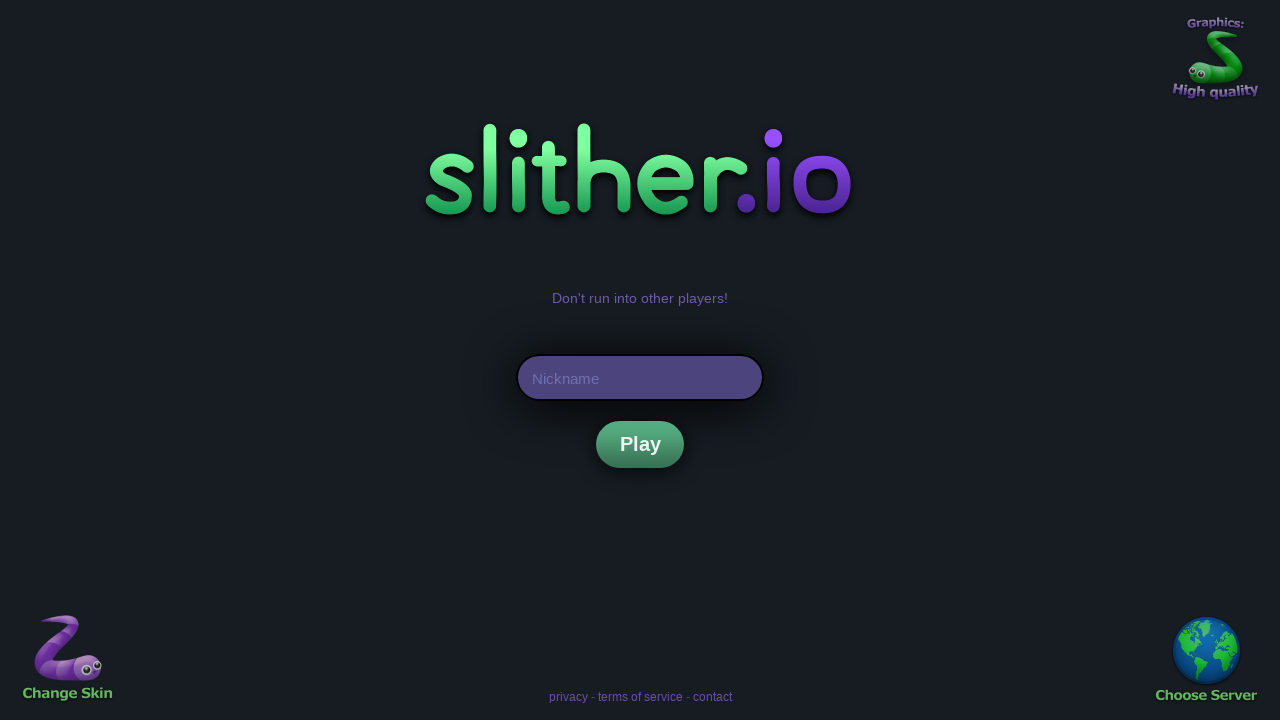

Clicked the play button to start the game at (640, 444) on .nsi >> nth=2
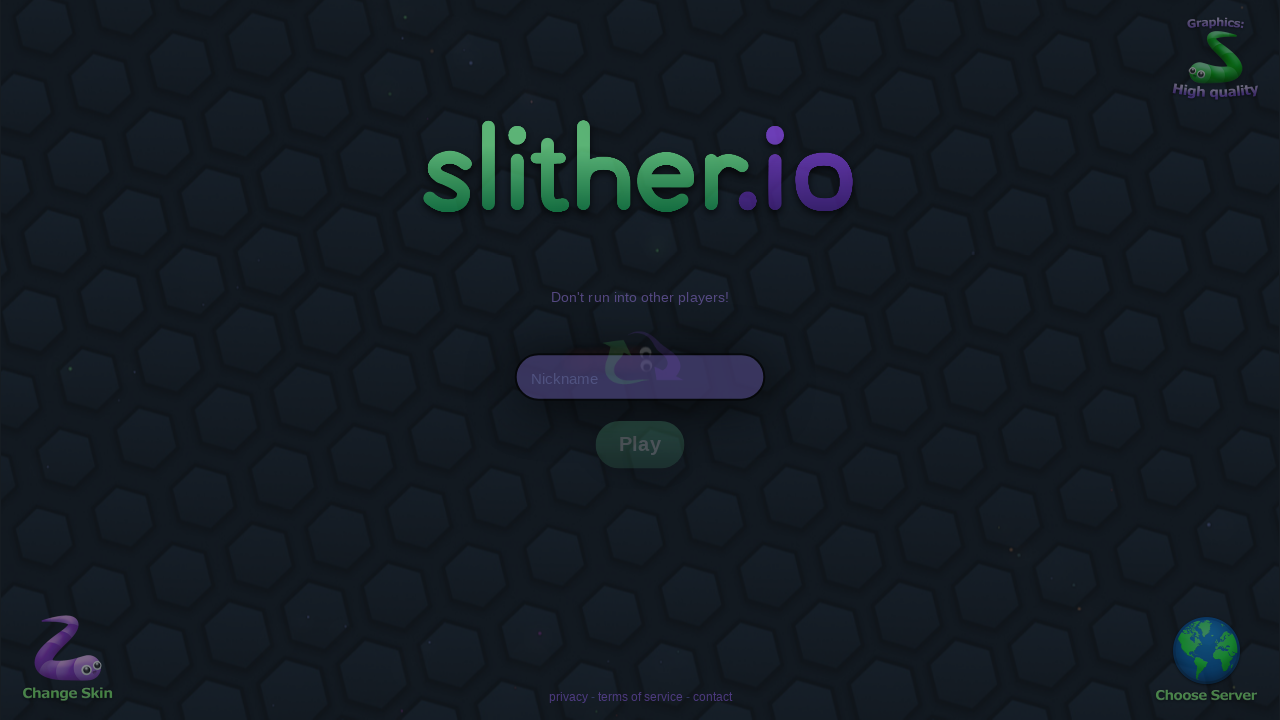

Waited 2 seconds for the game to initialize
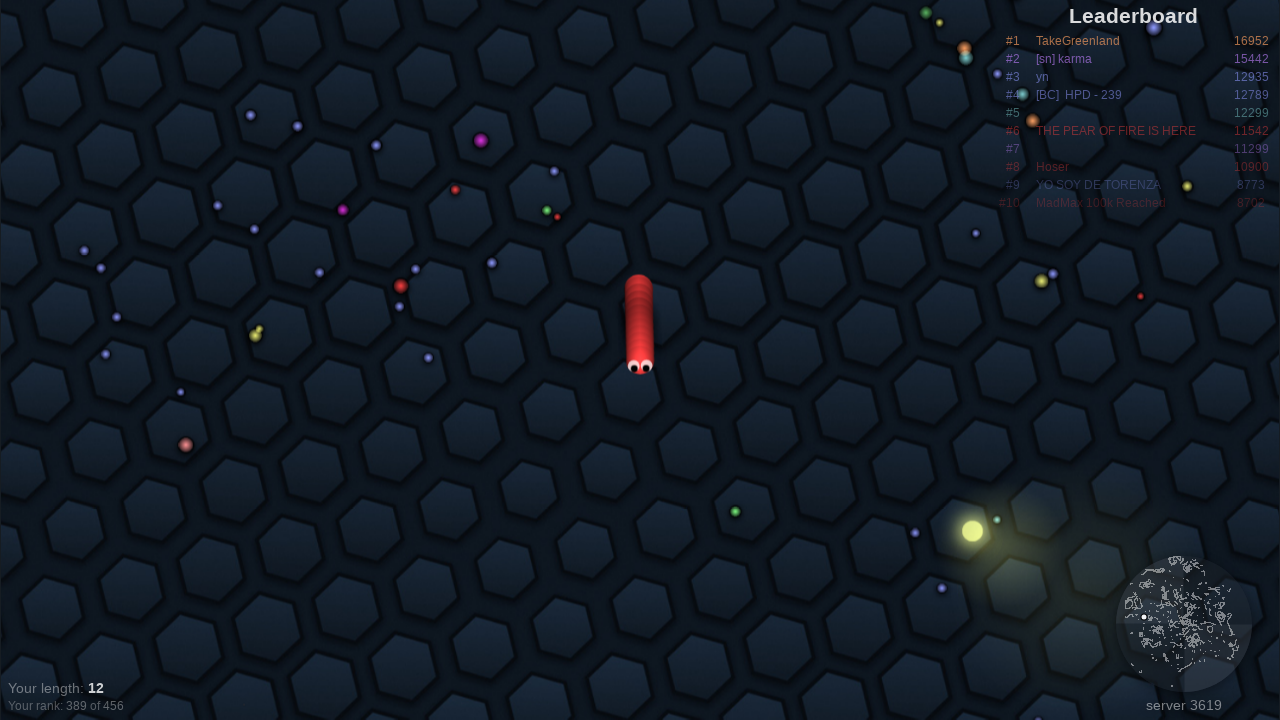

Moved mouse to position (225.0, 150.0) in circular pattern at (225, 150)
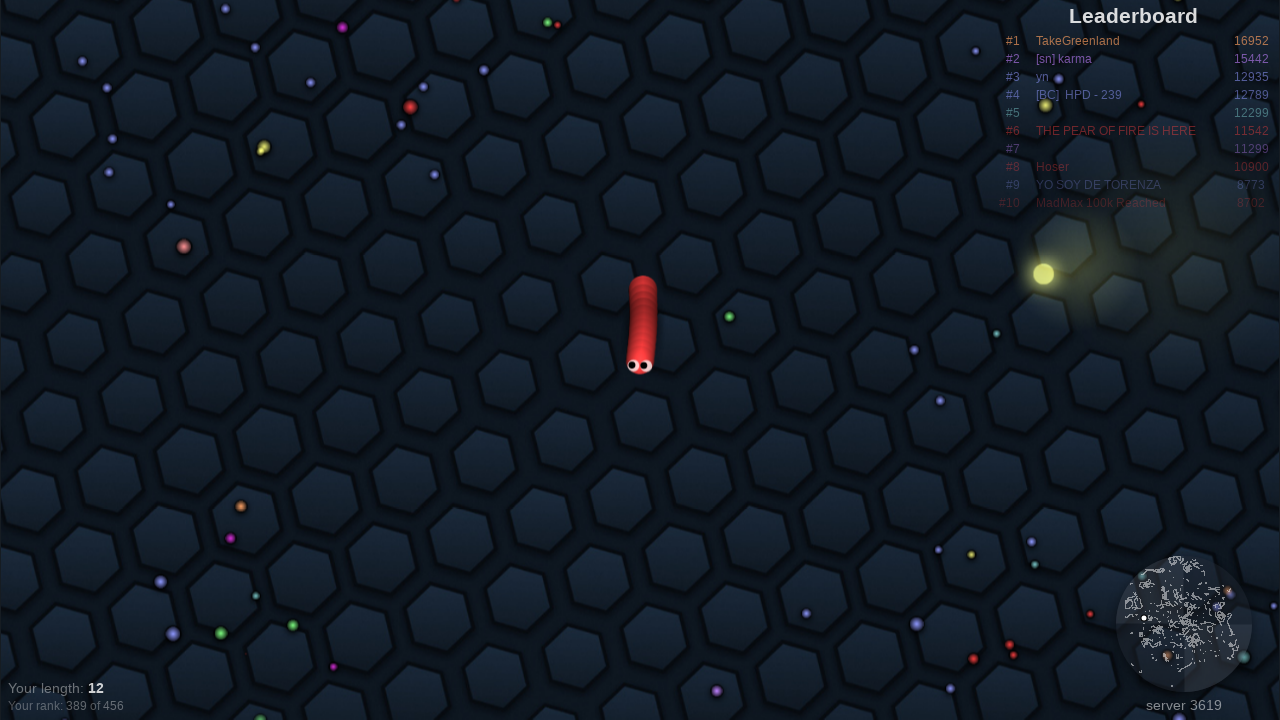

Waited 500ms between mouse movements
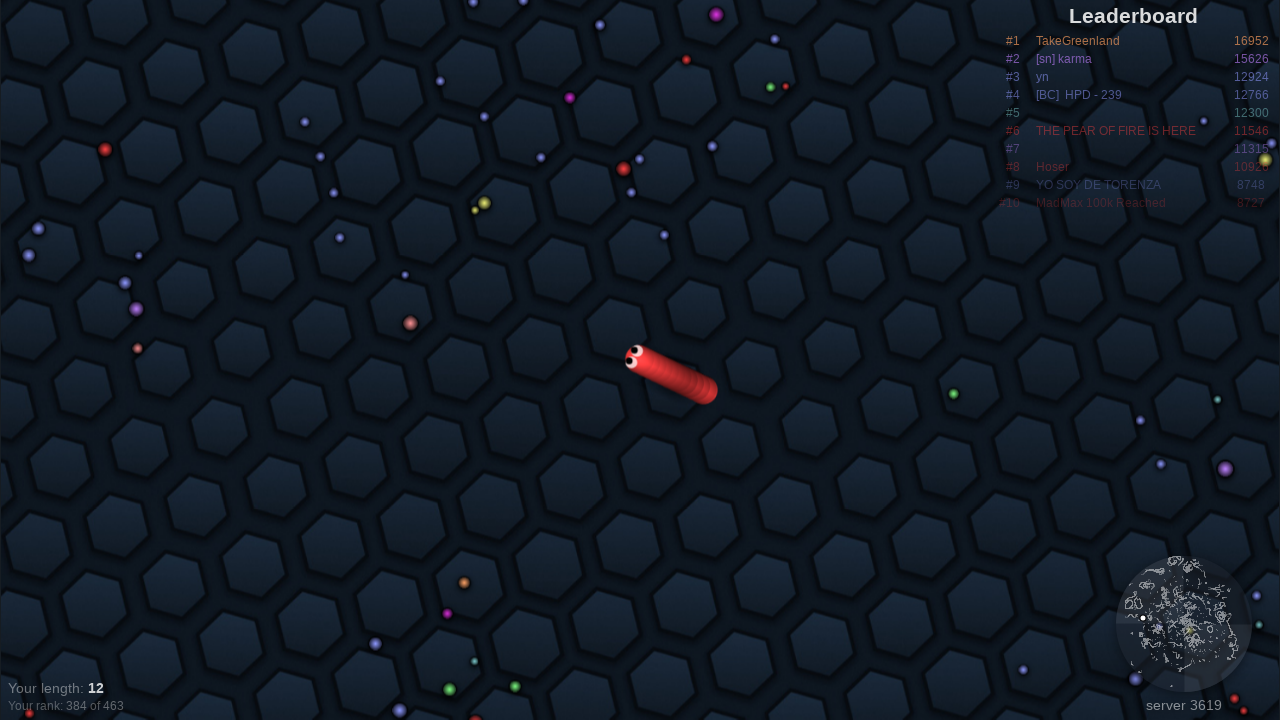

Moved mouse to position (173.2, 221.3) in circular pattern at (173, 221)
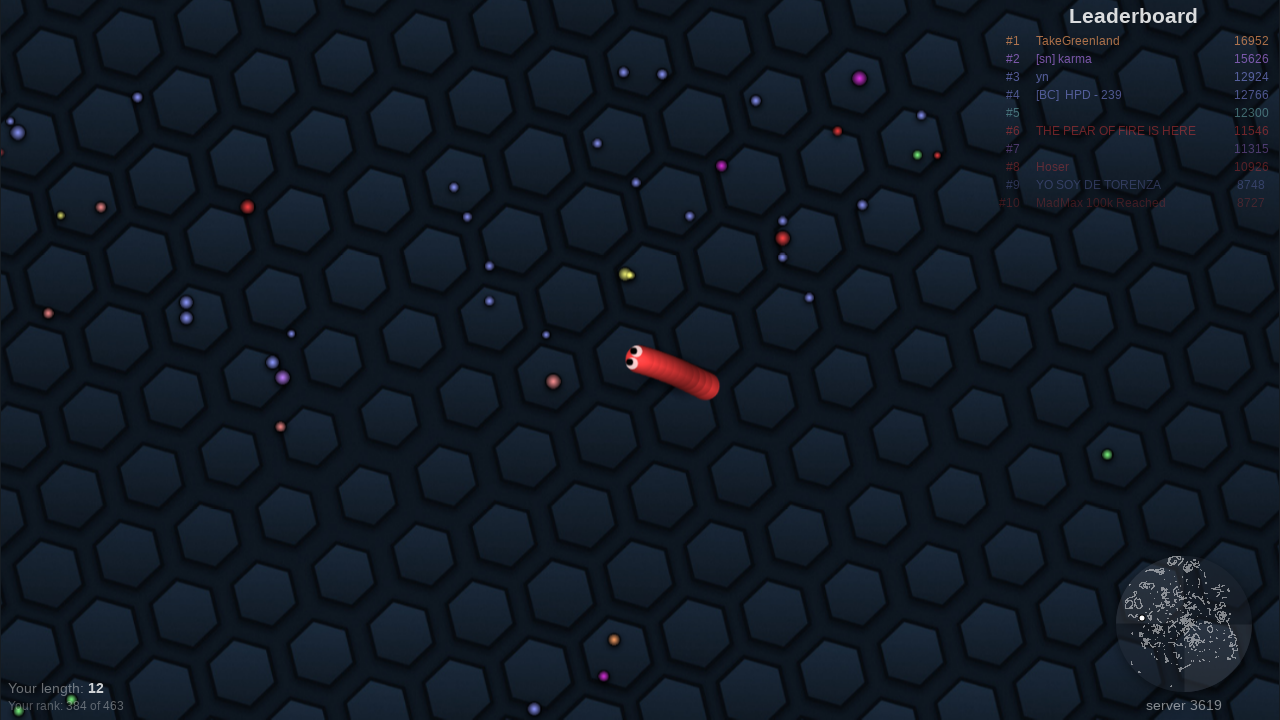

Waited 500ms between mouse movements
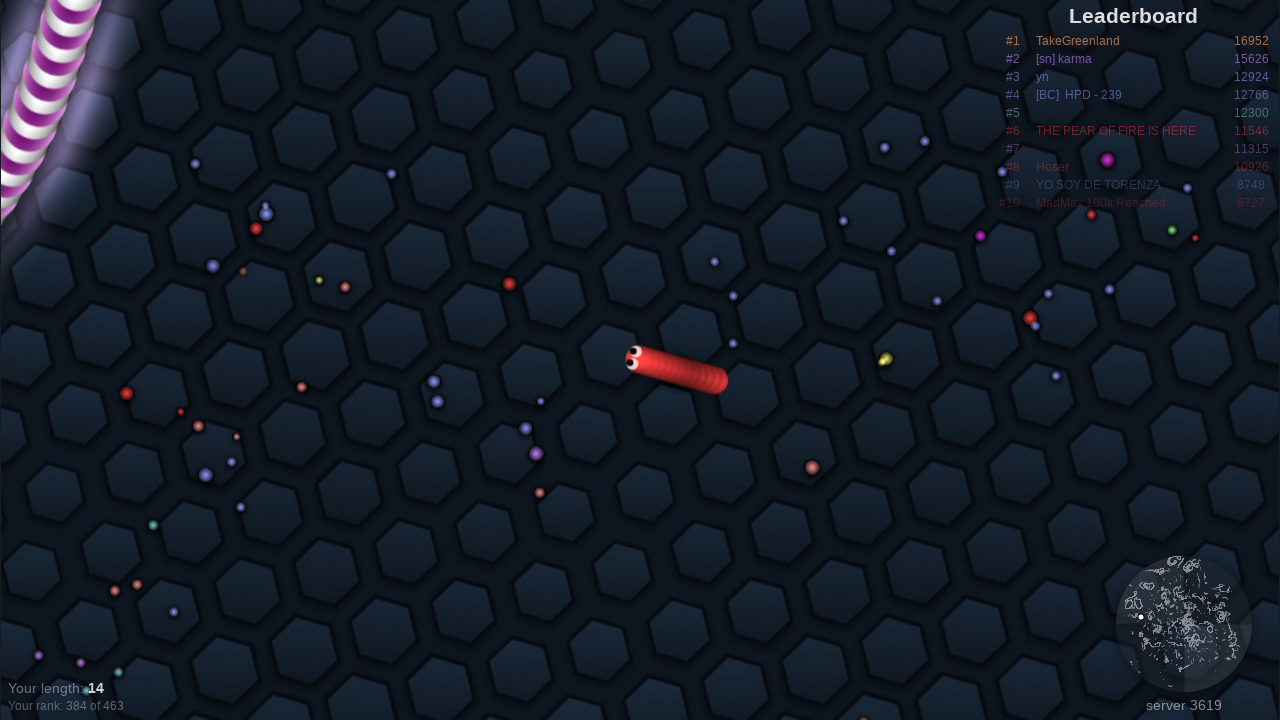

Moved mouse to position (89.3, 194.1) in circular pattern at (89, 194)
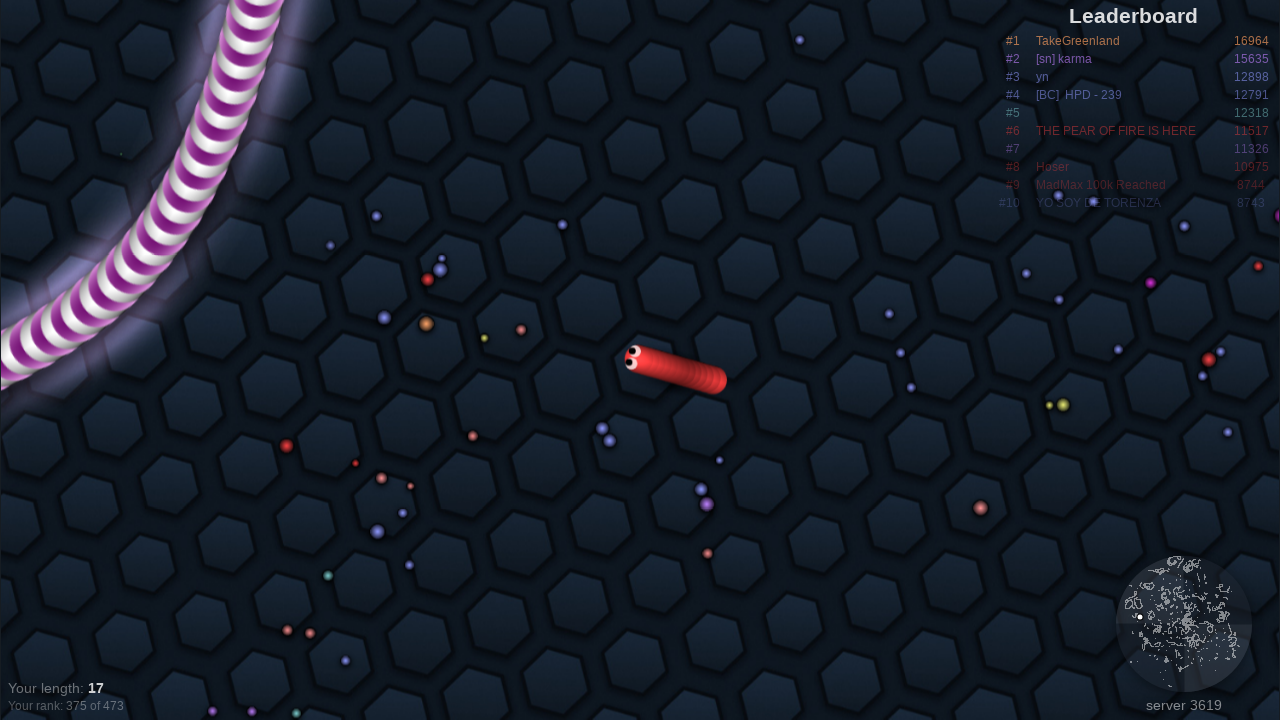

Waited 500ms between mouse movements
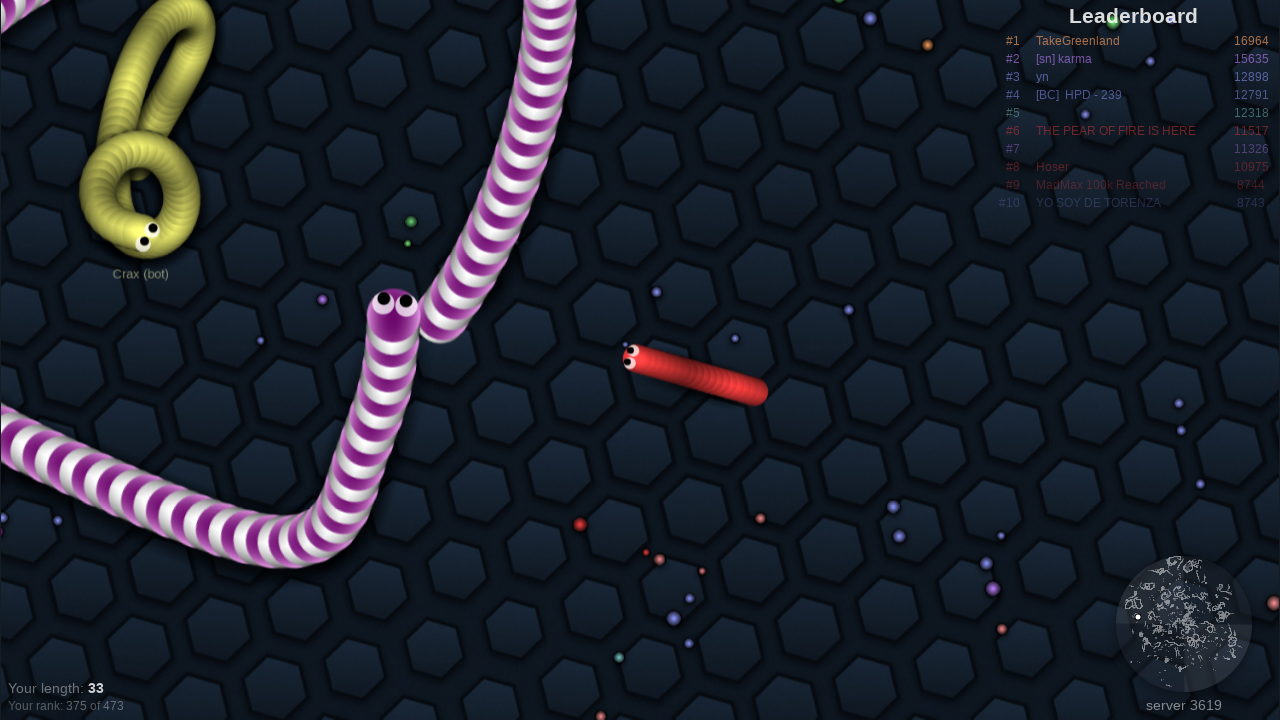

Moved mouse to position (89.3, 105.9) in circular pattern at (89, 106)
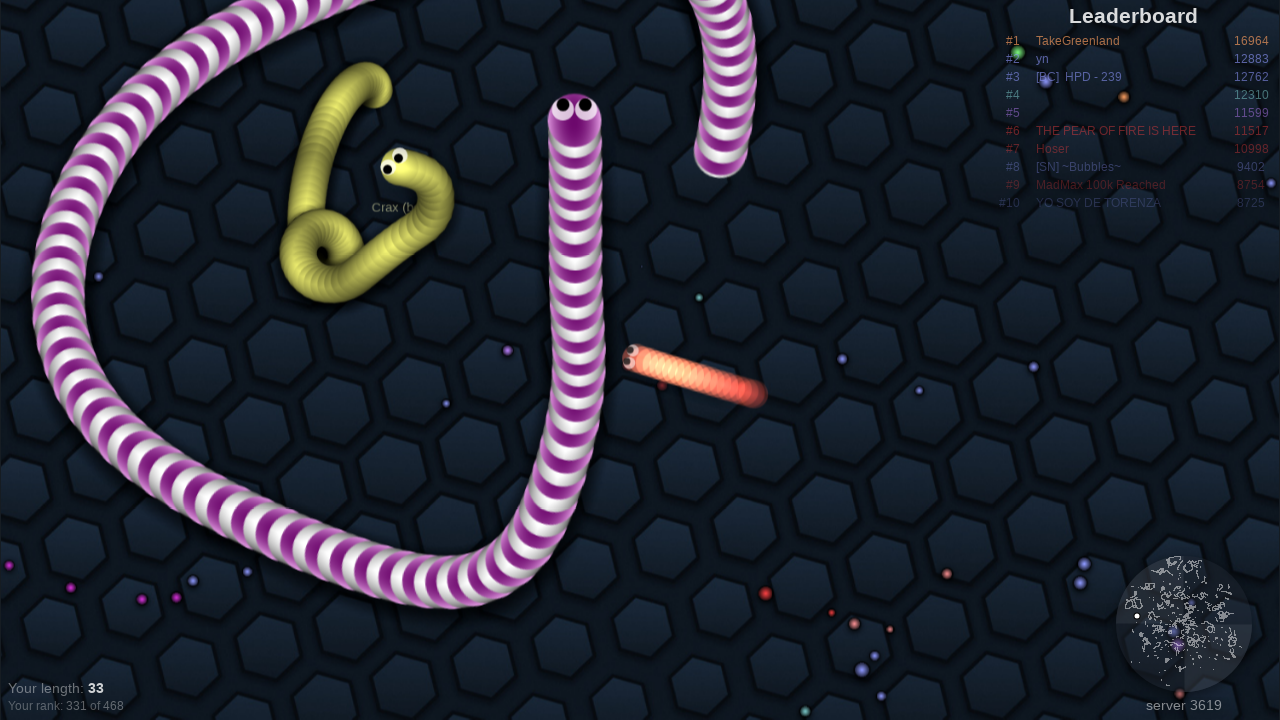

Waited 500ms between mouse movements
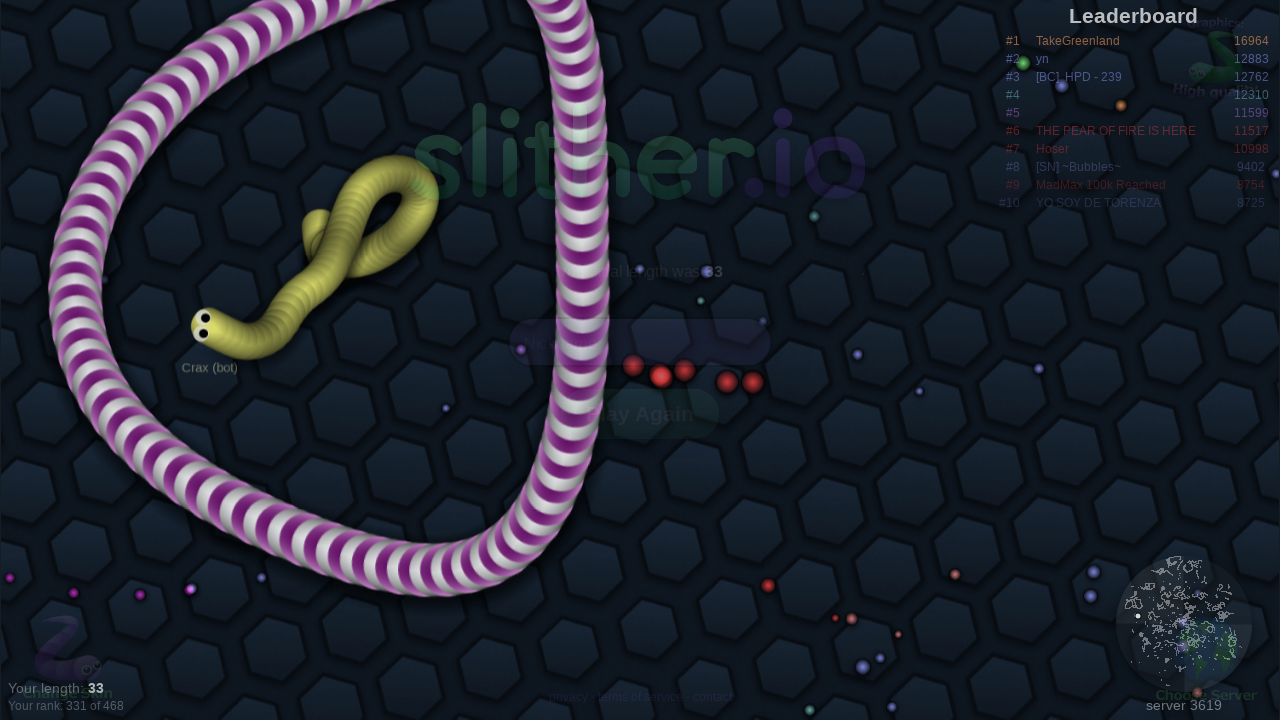

Moved mouse to position (173.2, 78.7) in circular pattern at (173, 79)
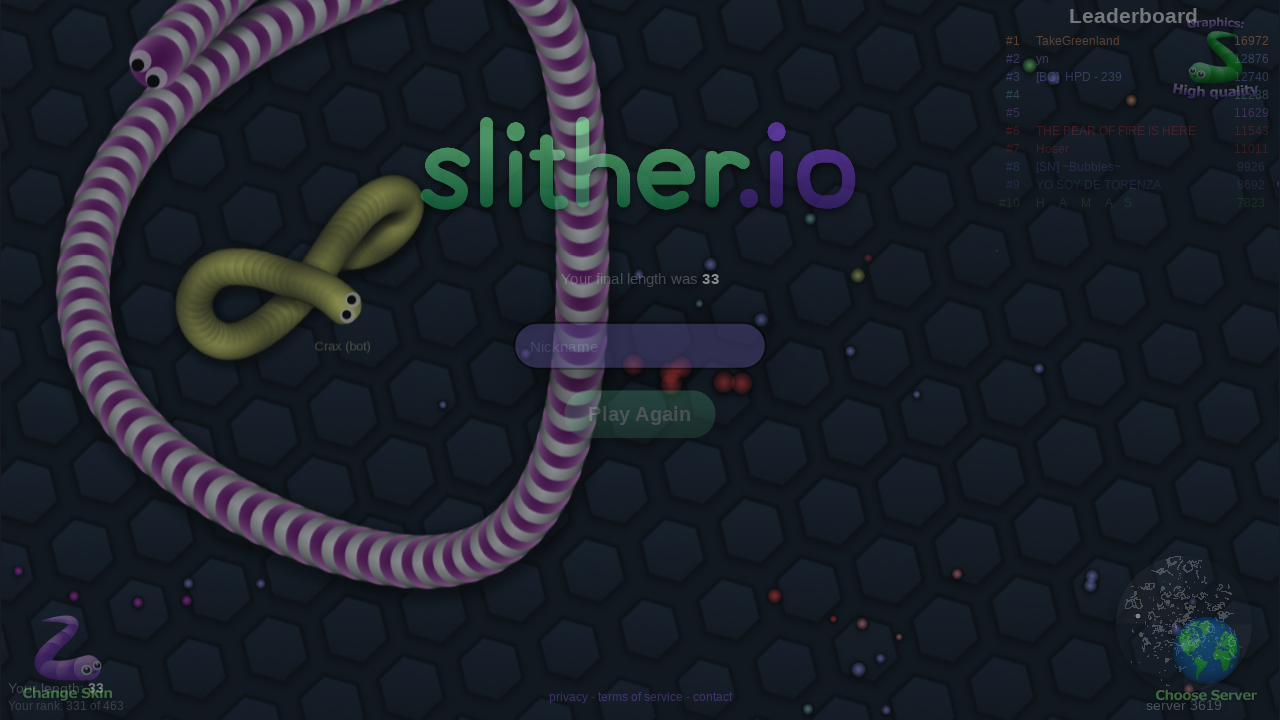

Waited 500ms between mouse movements
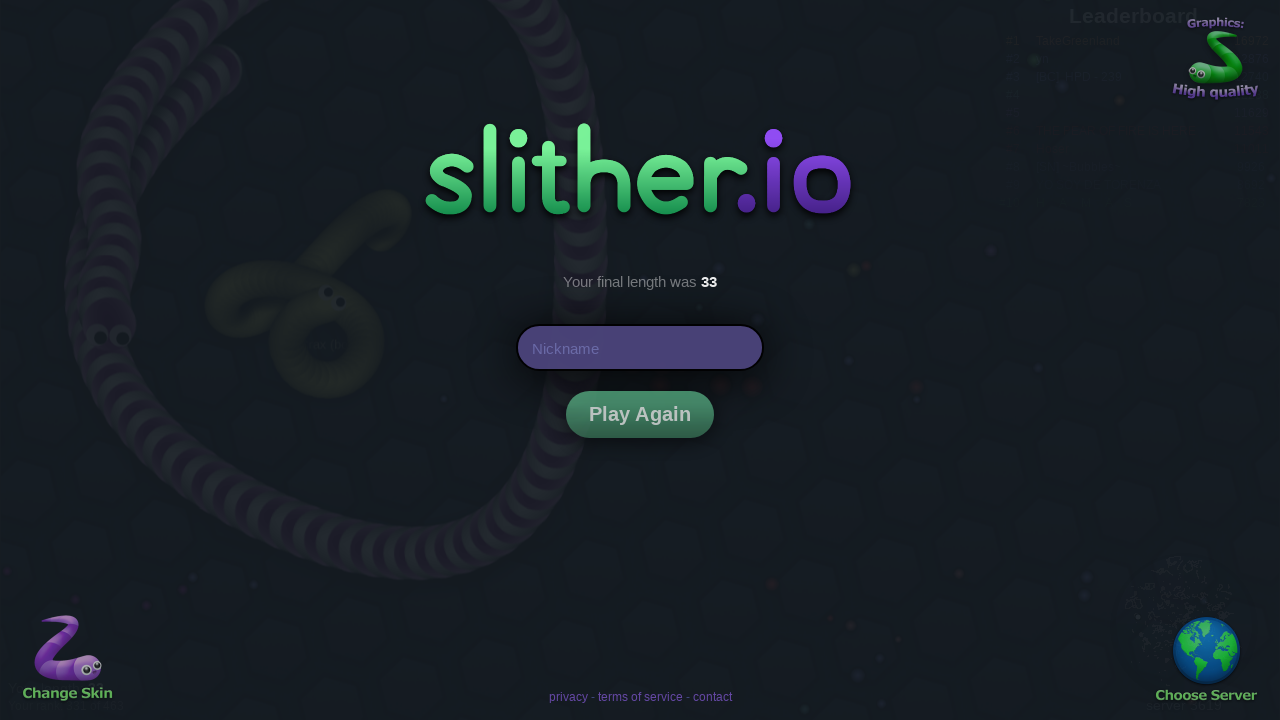

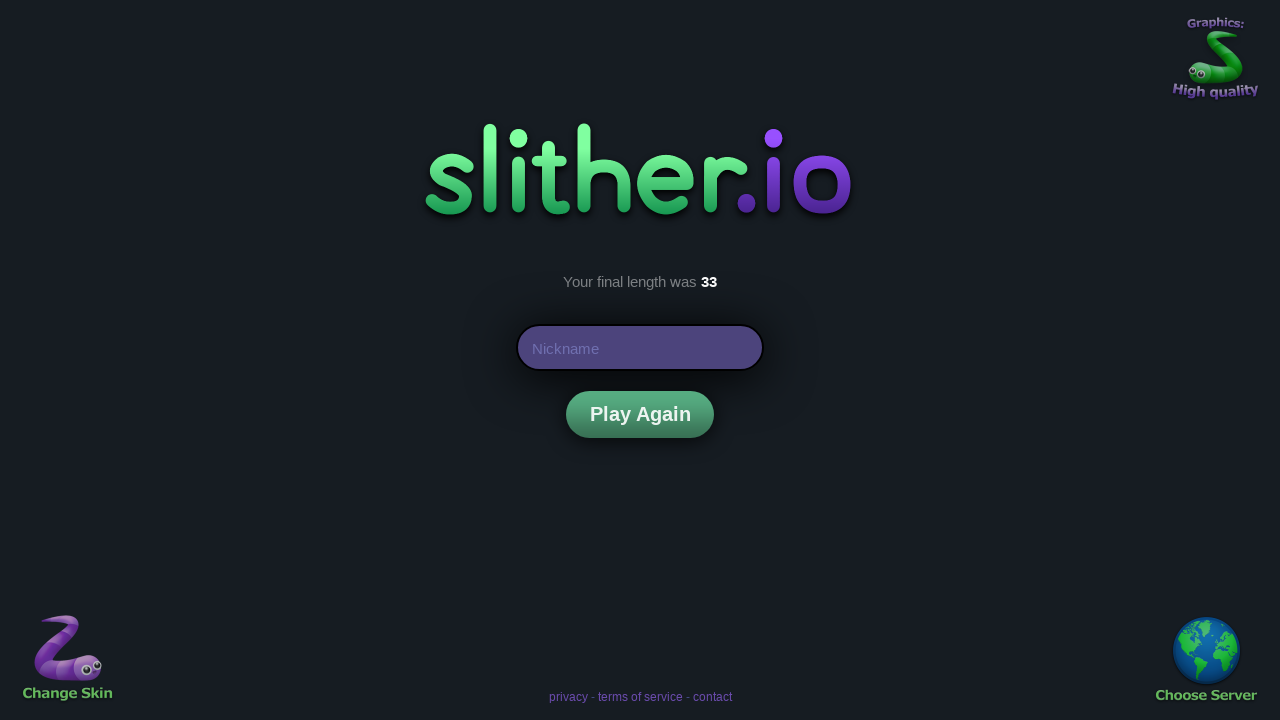